Tests a form submission by filling in fullname, email, address, and password fields, then clicking the submit button

Starting URL: https://www.tutorialspoint.com/selenium/practice/text-box.php

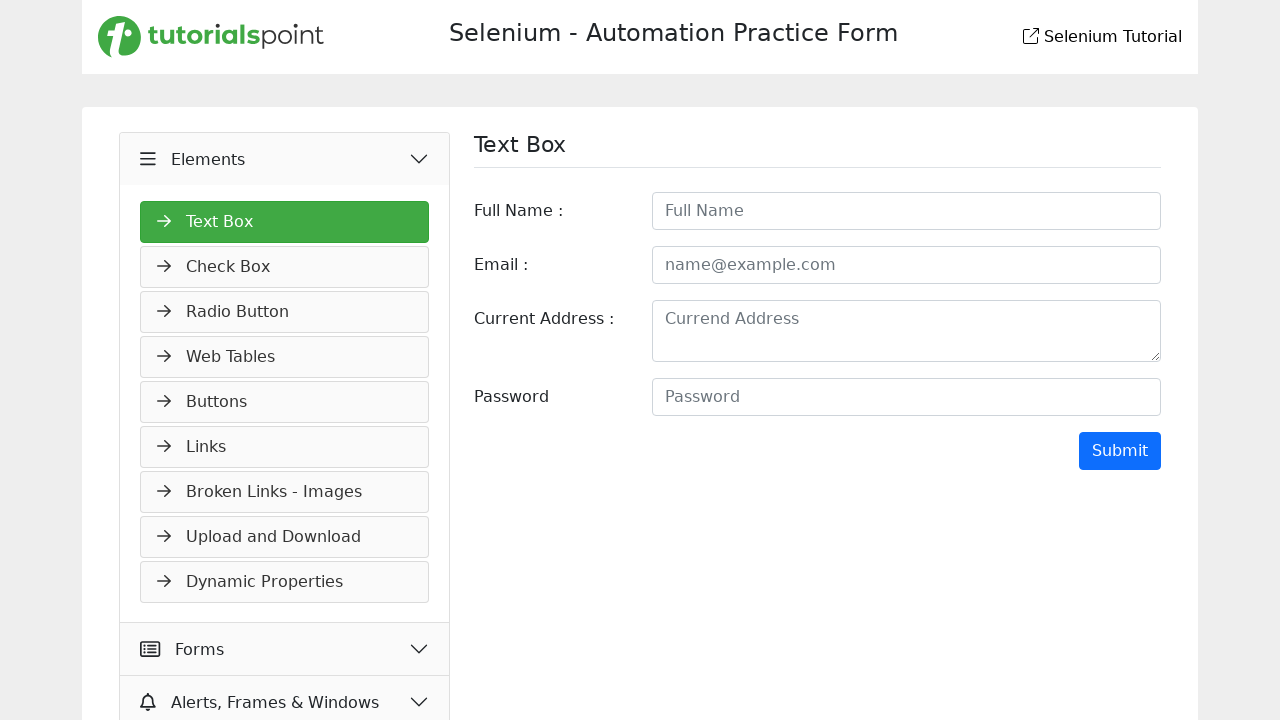

Verified fullname textbox is visible
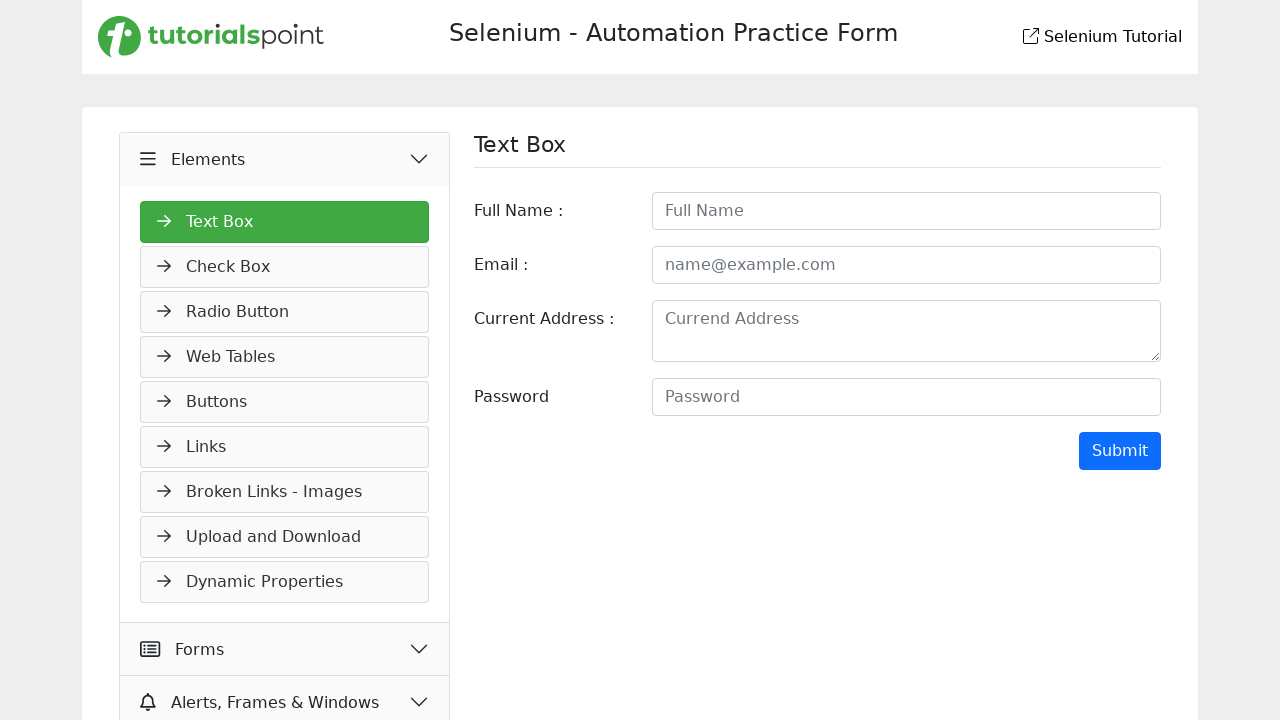

Filled fullname field with 'John Smith' on //input[@id='fullname']
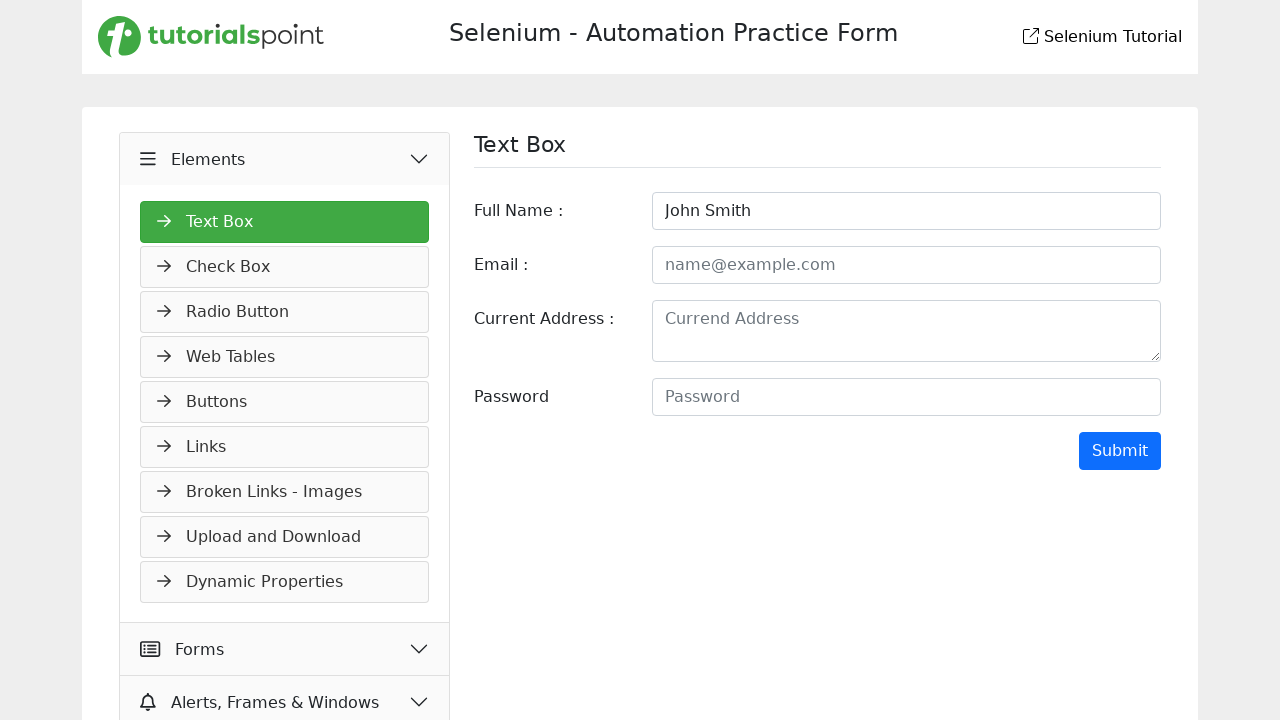

Filled email field with 'john.smith@example.com' on //input[@id='email']
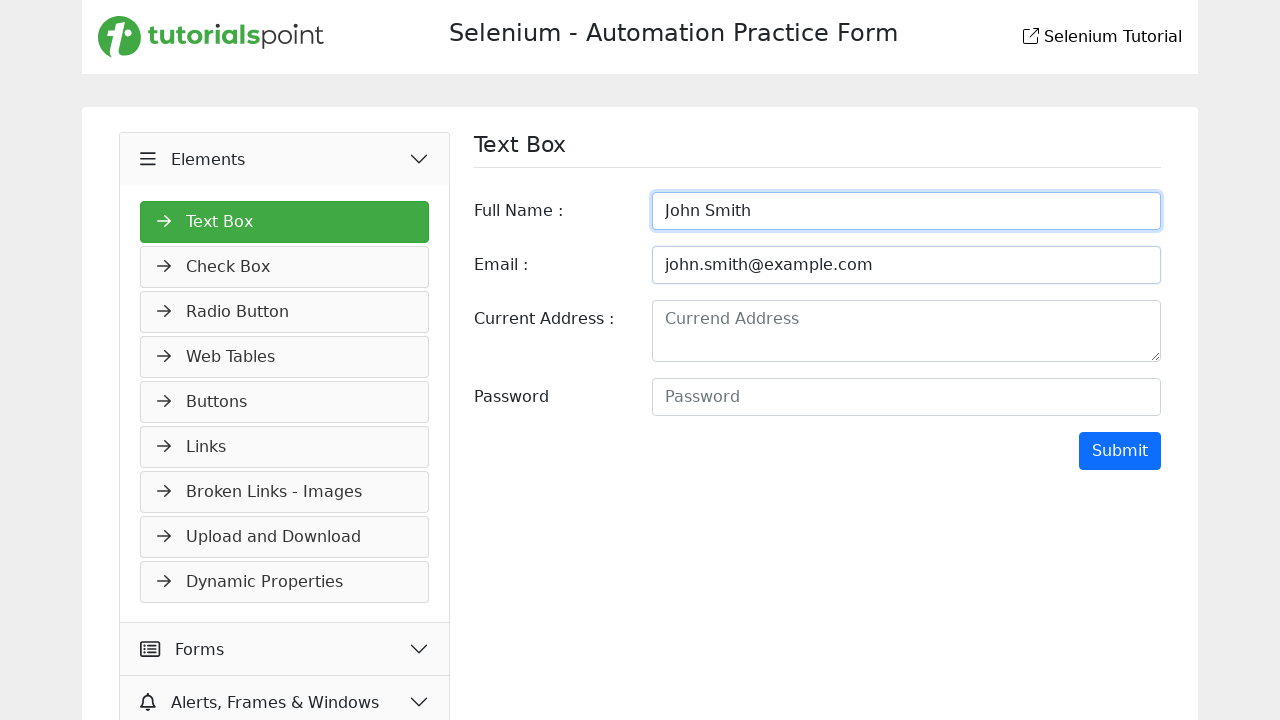

Filled address field with '123 Main Street, Apartment 4B, New York, NY 10001' on //textarea[@id='address']
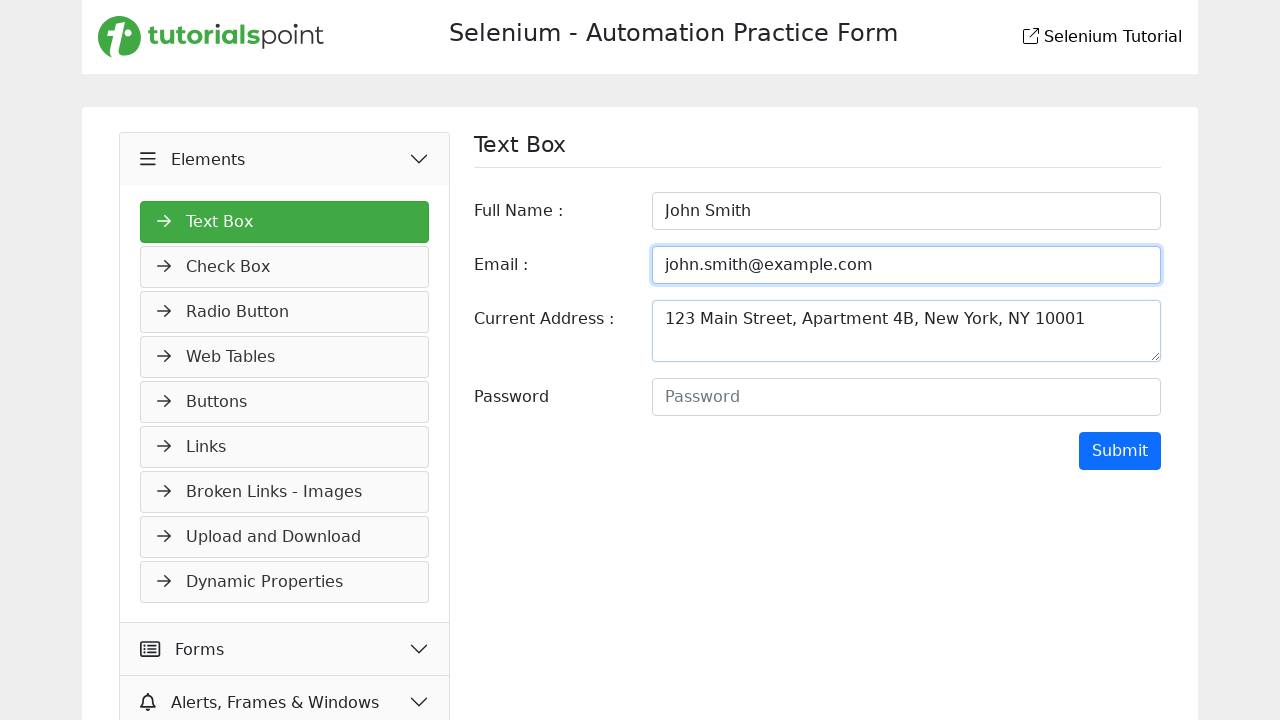

Filled password field with 'TestPass123!' on //input[@id='password']
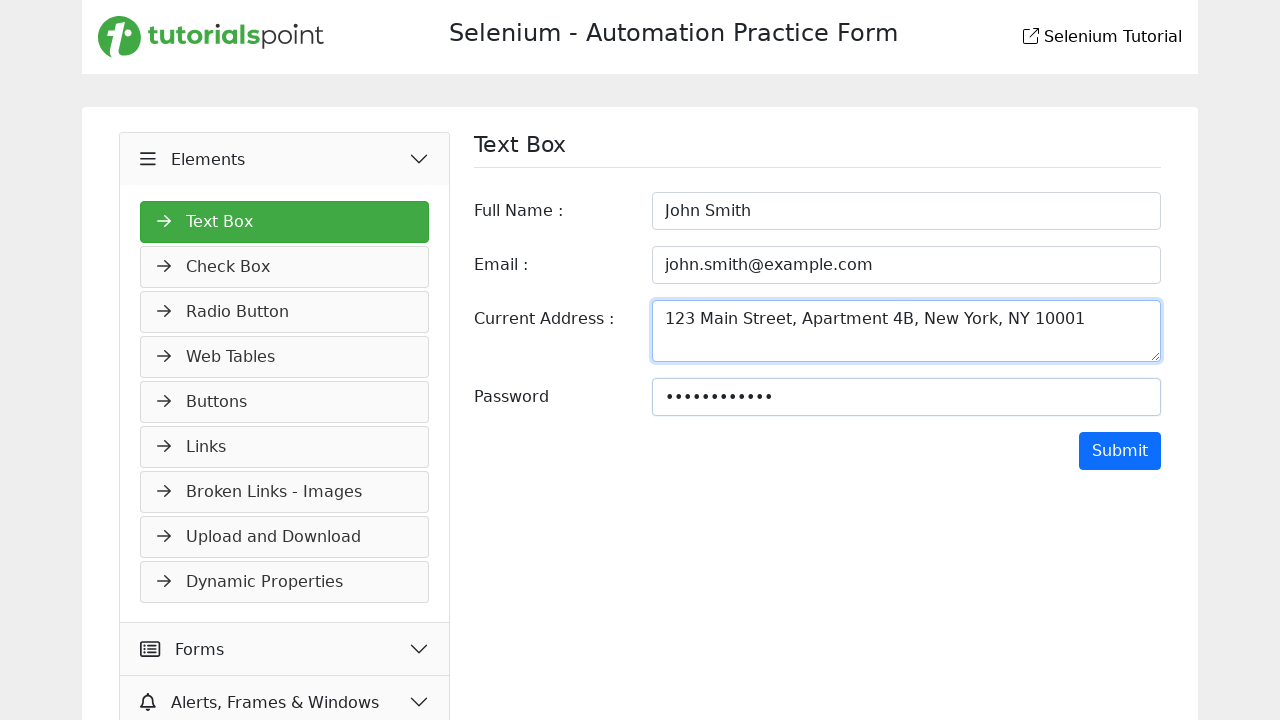

Clicked submit button to submit the form at (1120, 451) on xpath=//input[@type='submit']
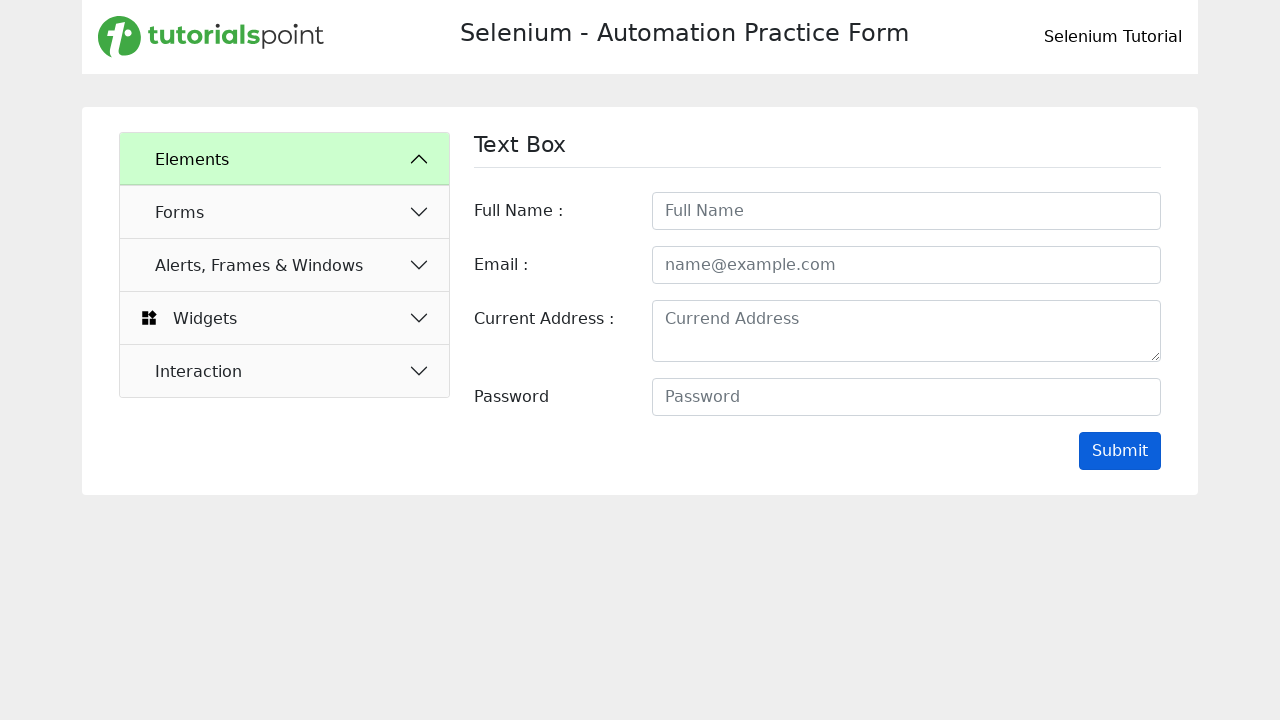

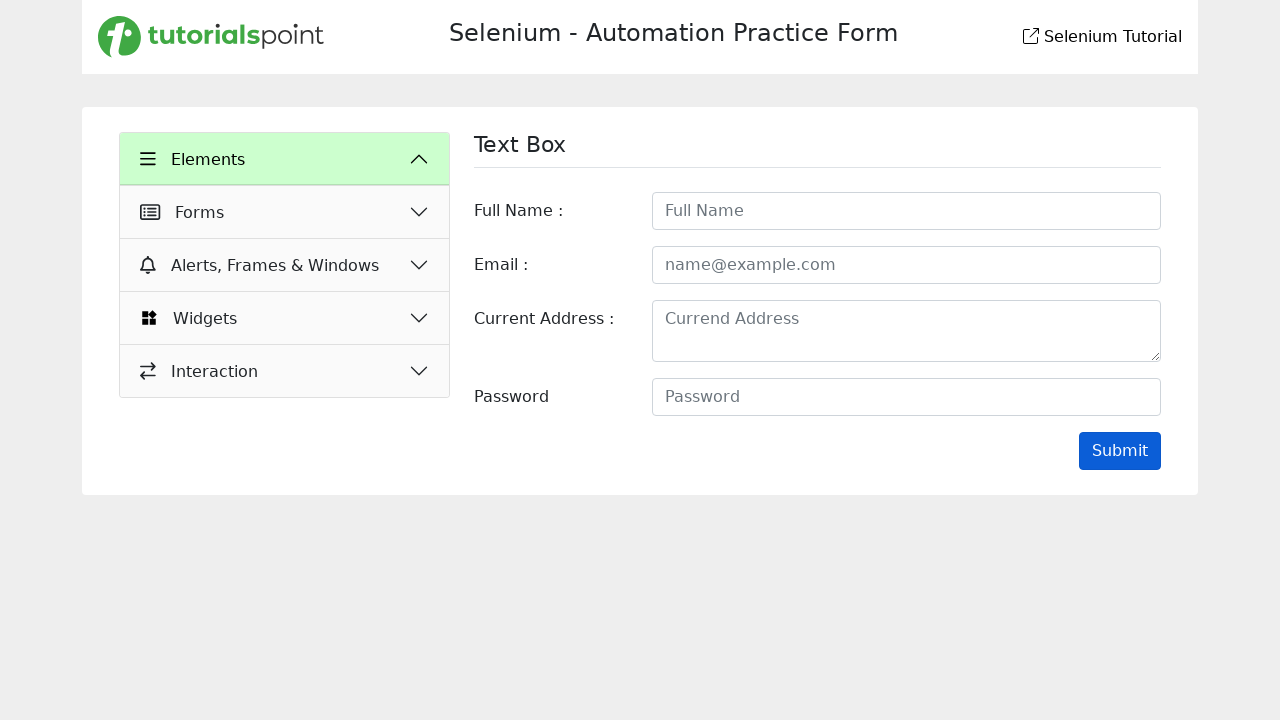